Tests file upload functionality on the-internet.herokuapp.com by uploading a file and verifying the success message appears

Starting URL: https://the-internet.herokuapp.com/upload

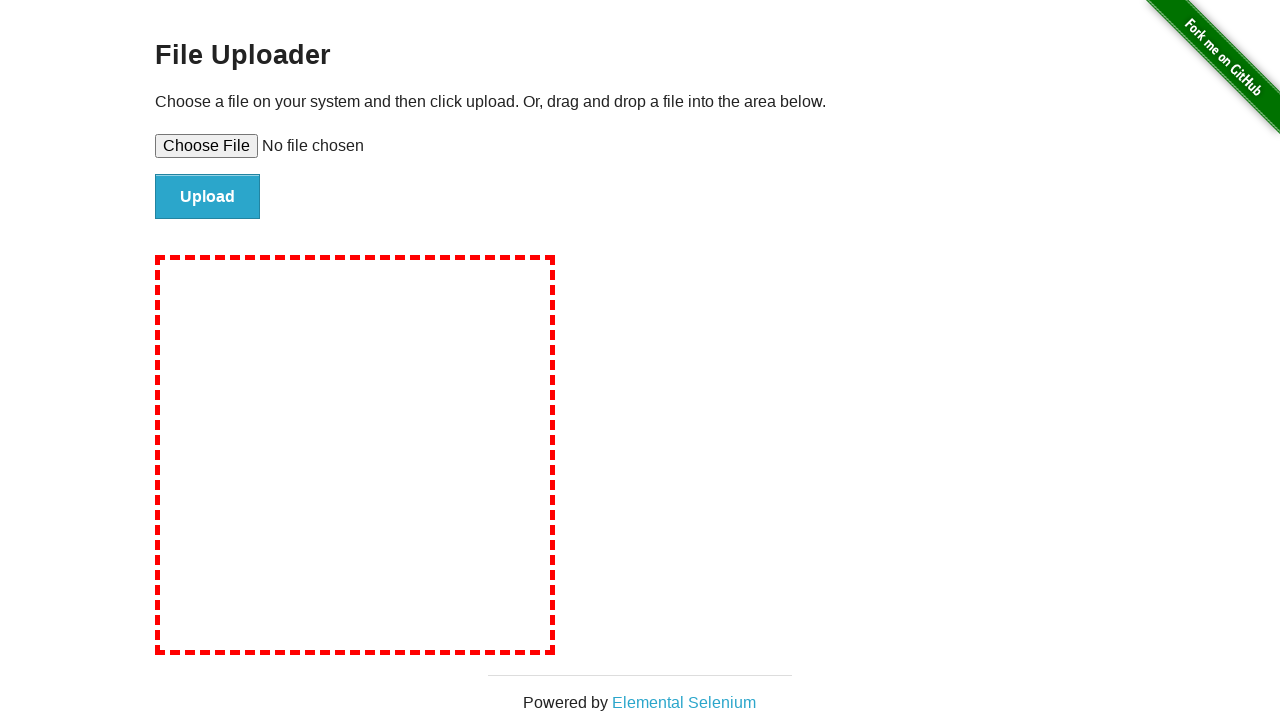

Created temporary test file for upload
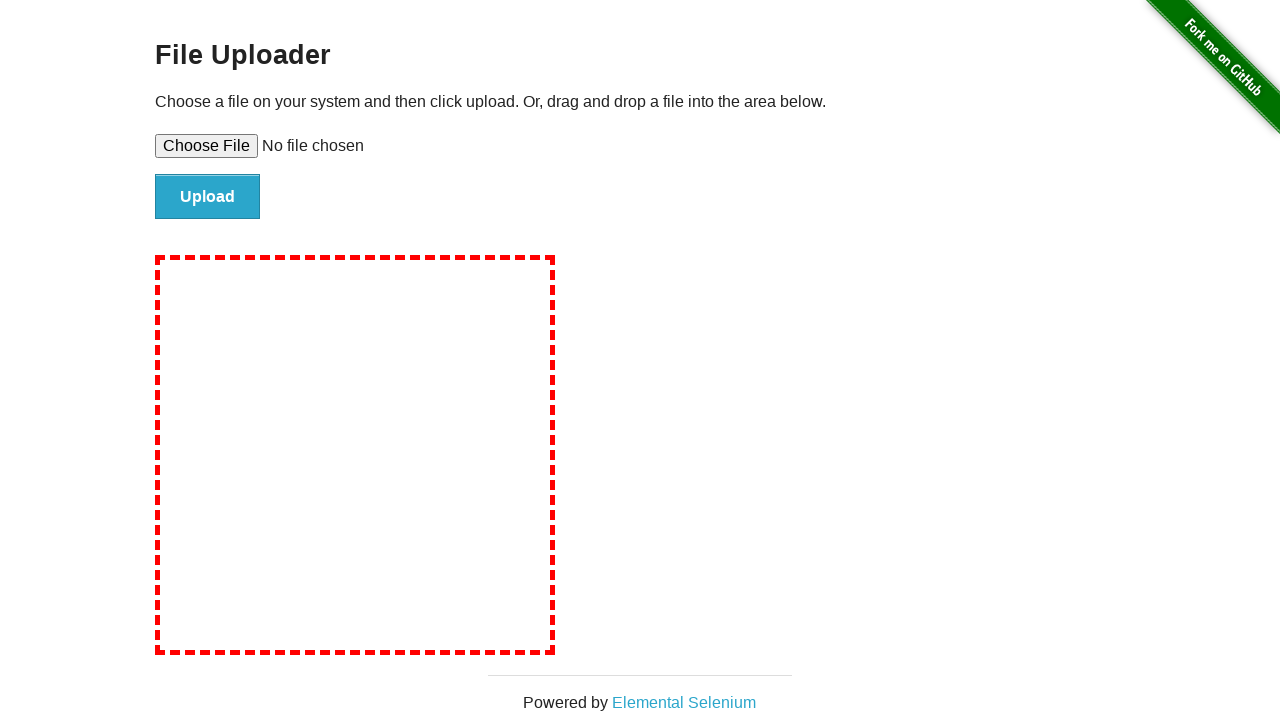

Set input file to file upload element
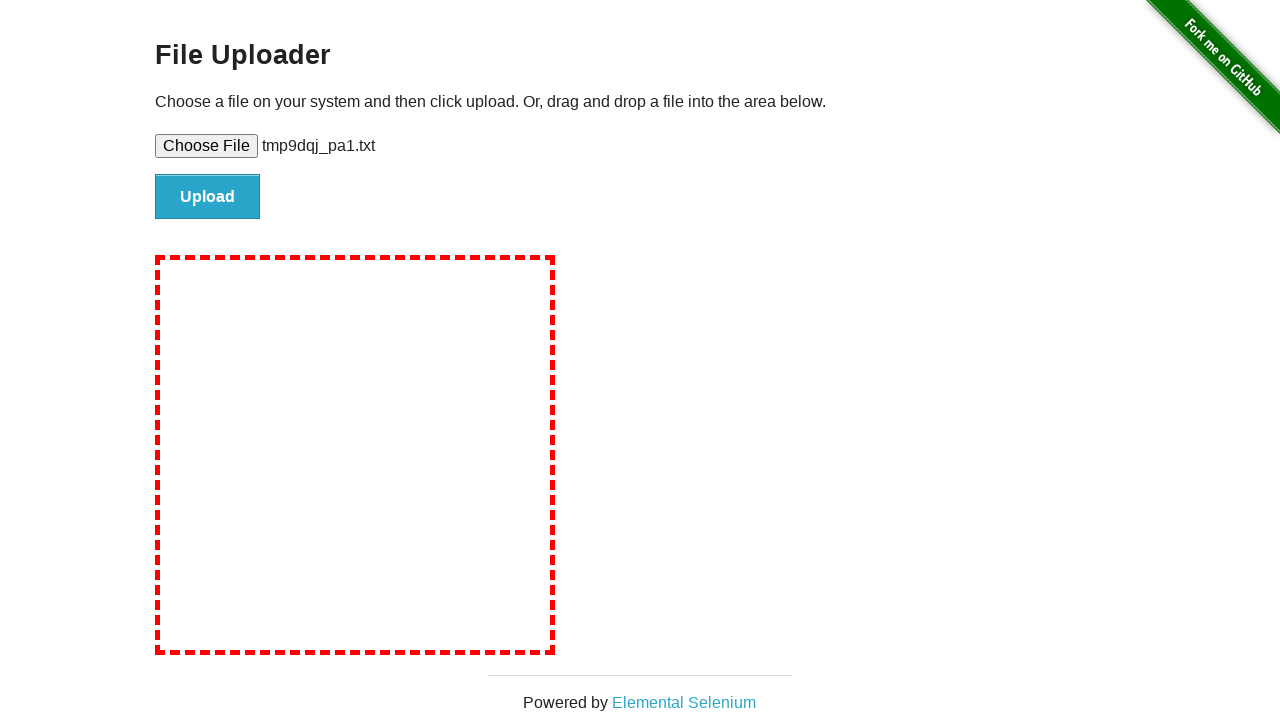

Clicked file submit button at (208, 197) on #file-submit
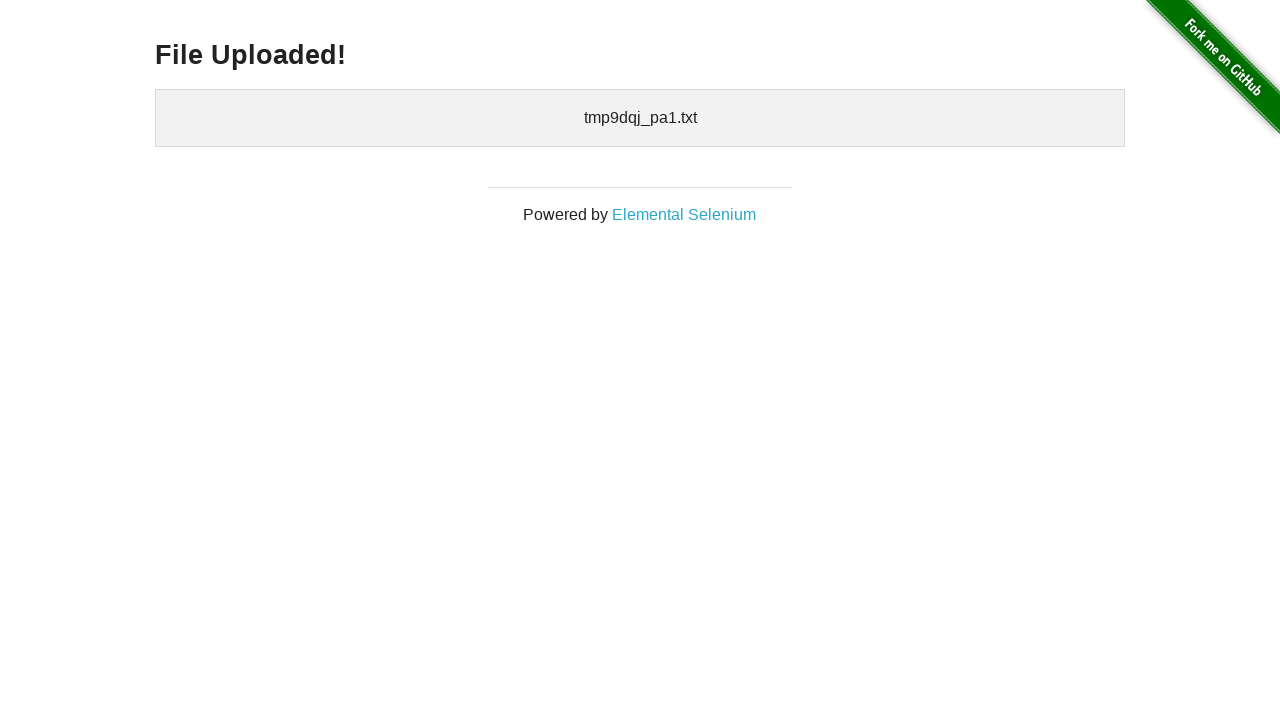

File upload success message appeared
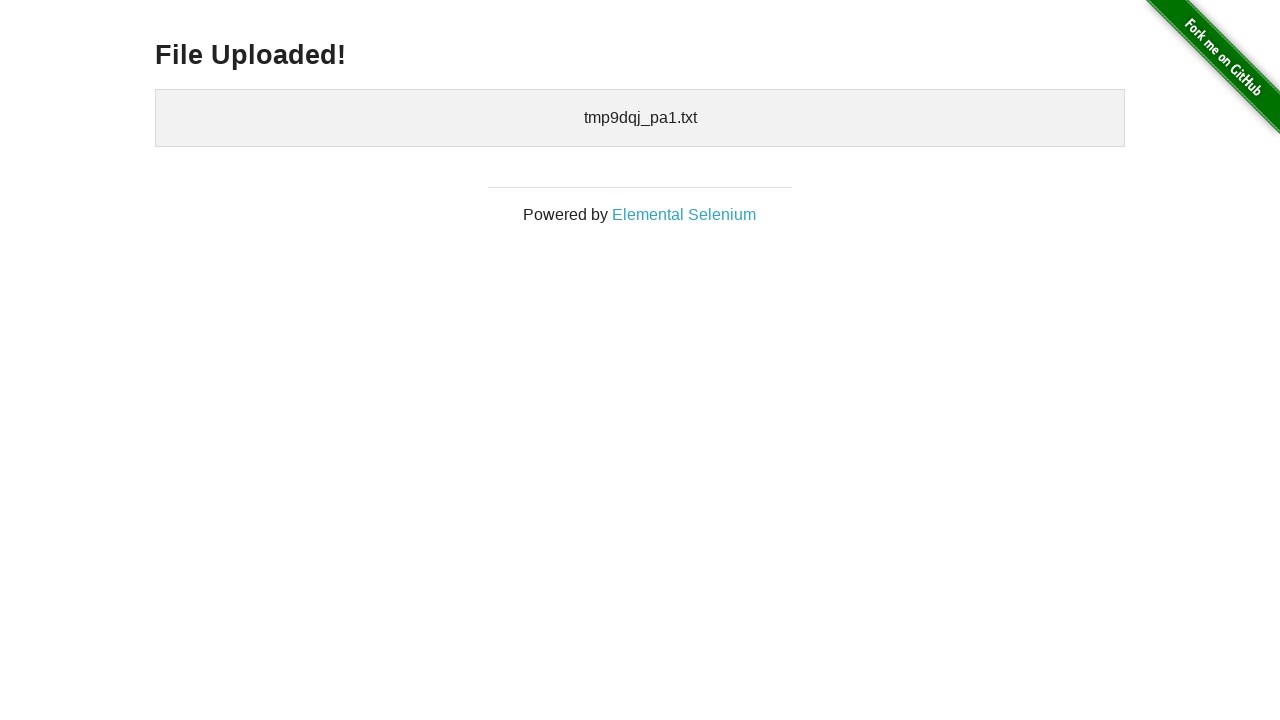

Uploaded files section is visible
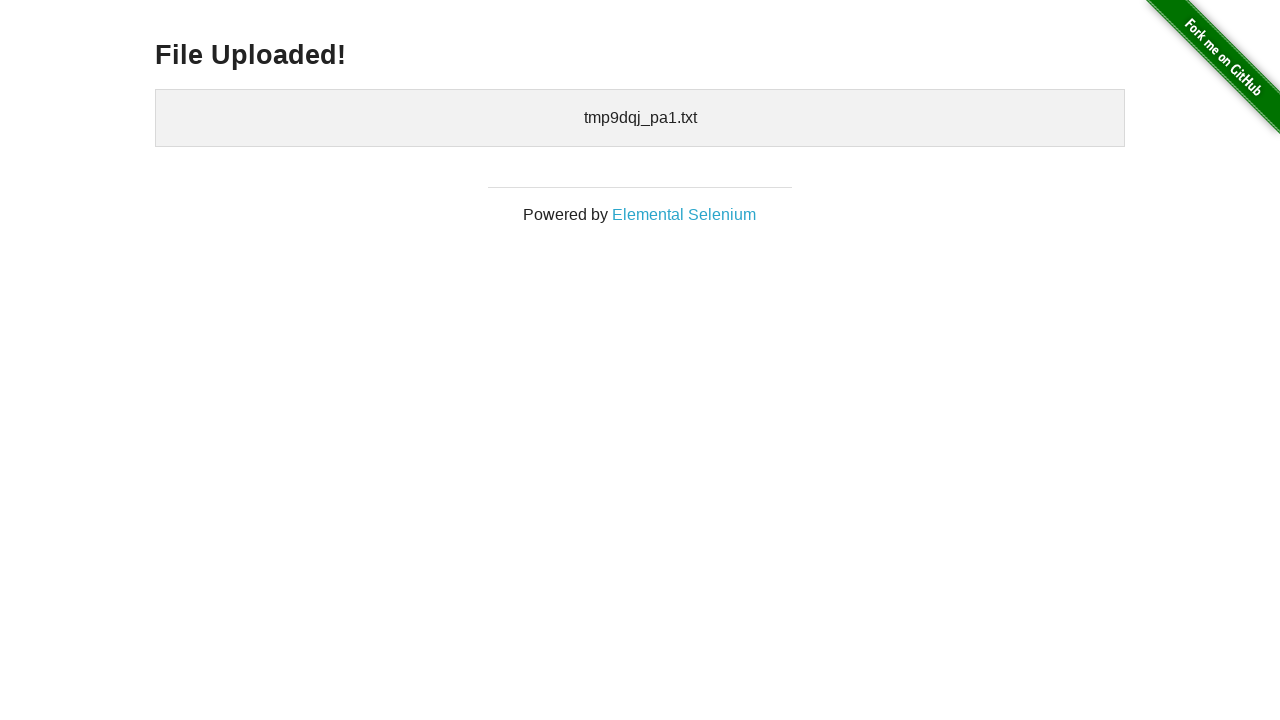

Cleaned up temporary test file
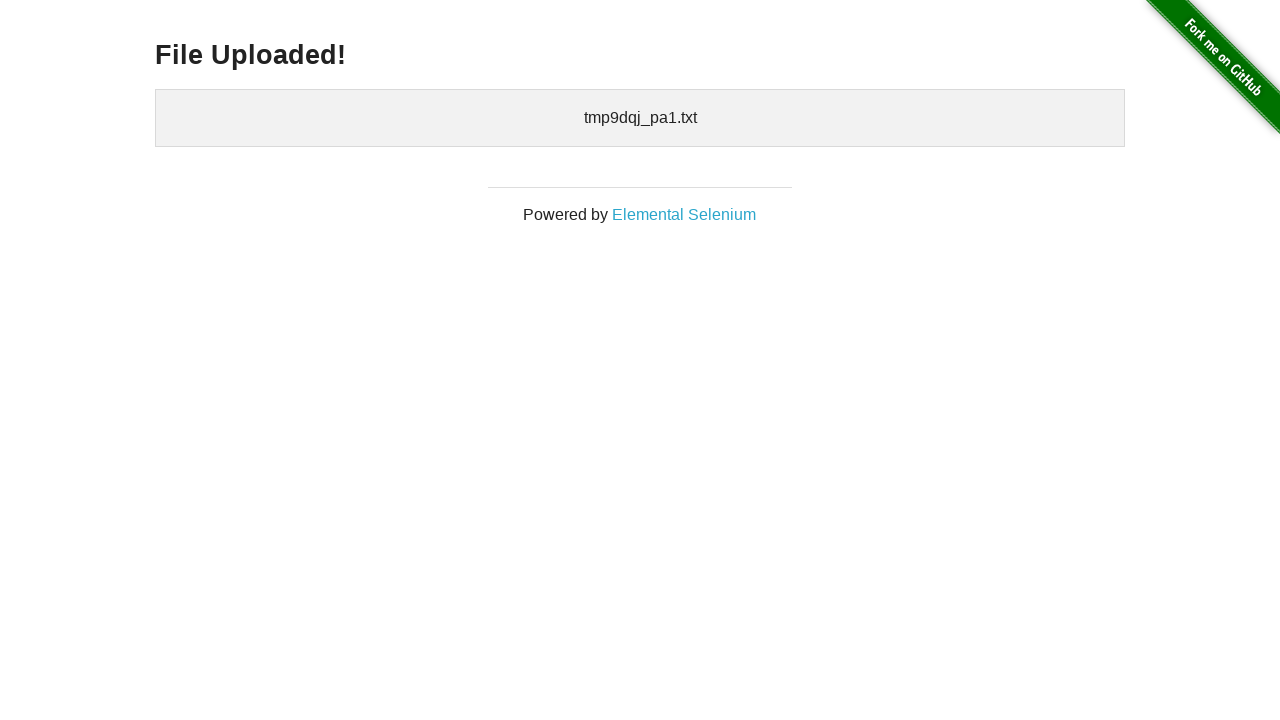

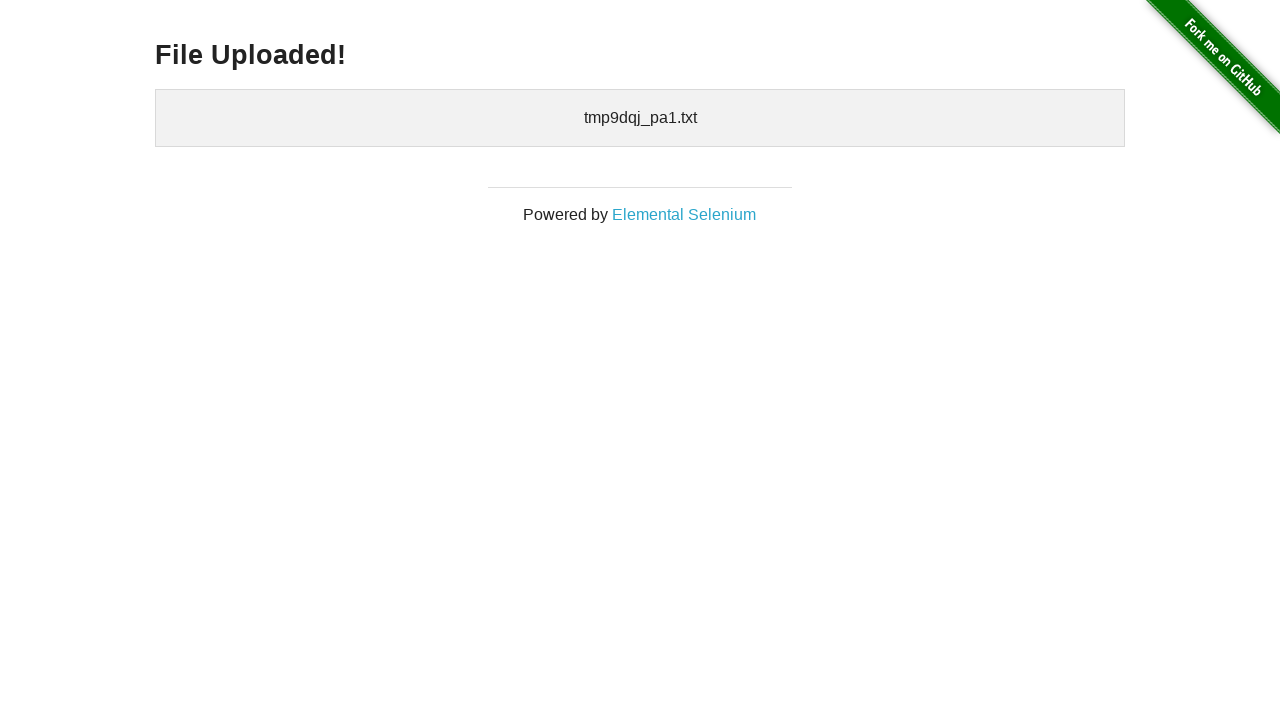